Navigates to OrangeHRM trial page and selects "India" from the country dropdown without using Select class

Starting URL: https://www.orangehrm.com/orangehrm-30-day-trial/

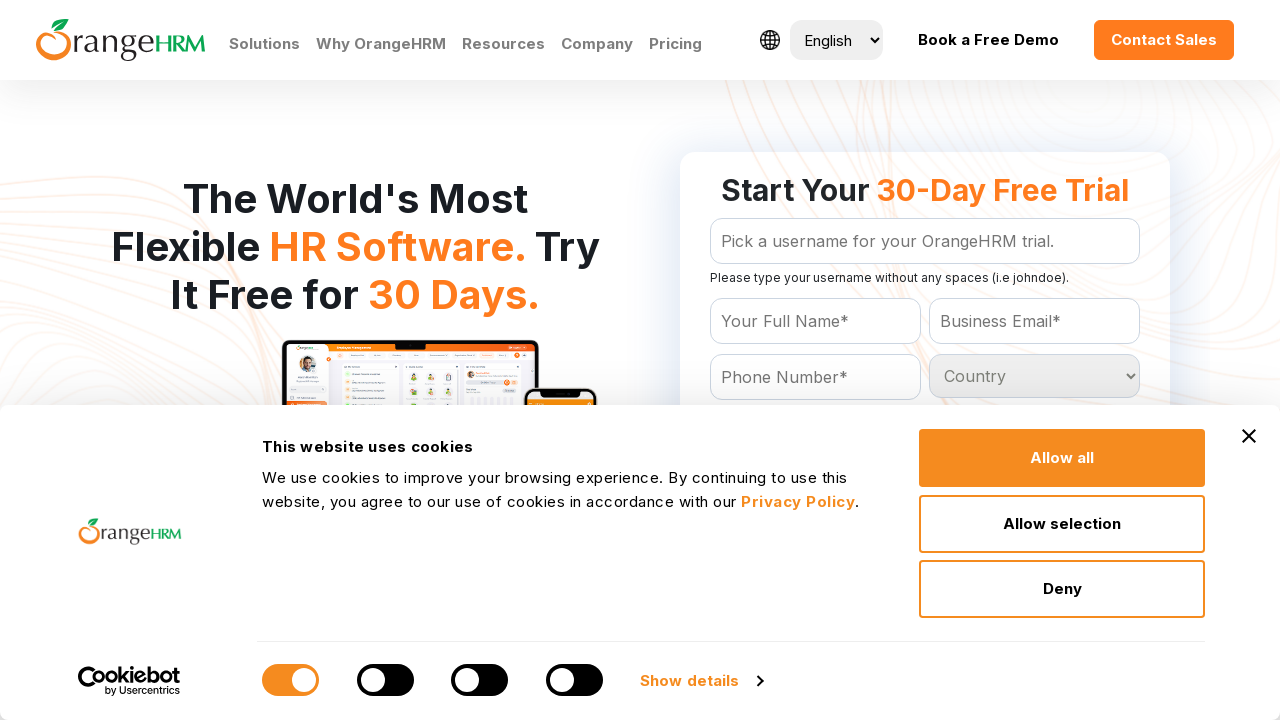

Located all country dropdown options
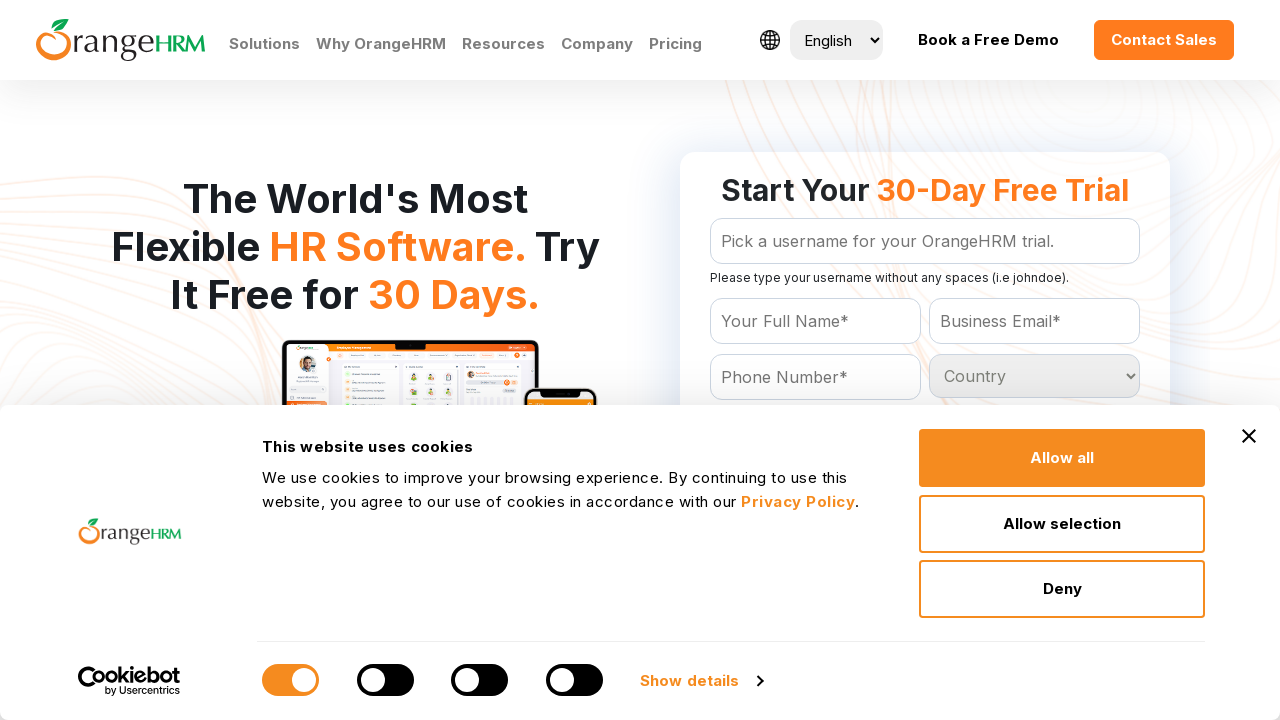

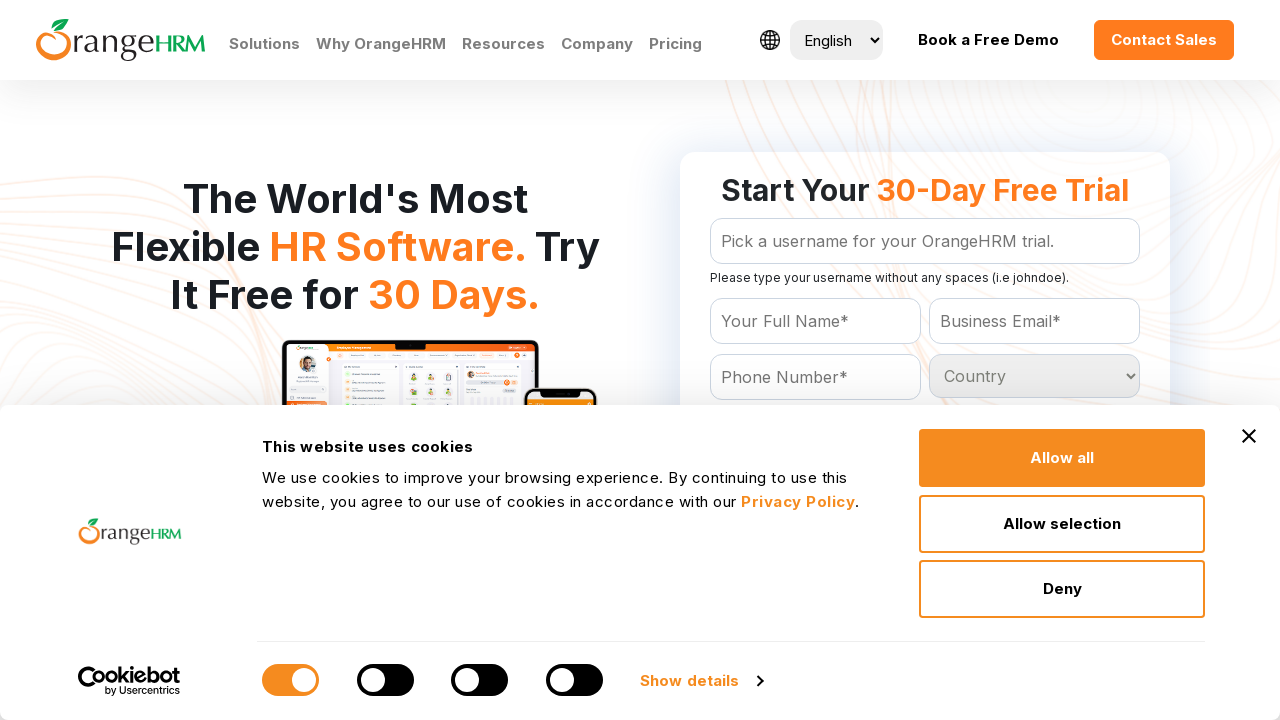